Opens the print dialog on Selenium website using Ctrl+P keyboard shortcut and navigates through the dialog using Tab key presses

Starting URL: https://www.selenium.dev

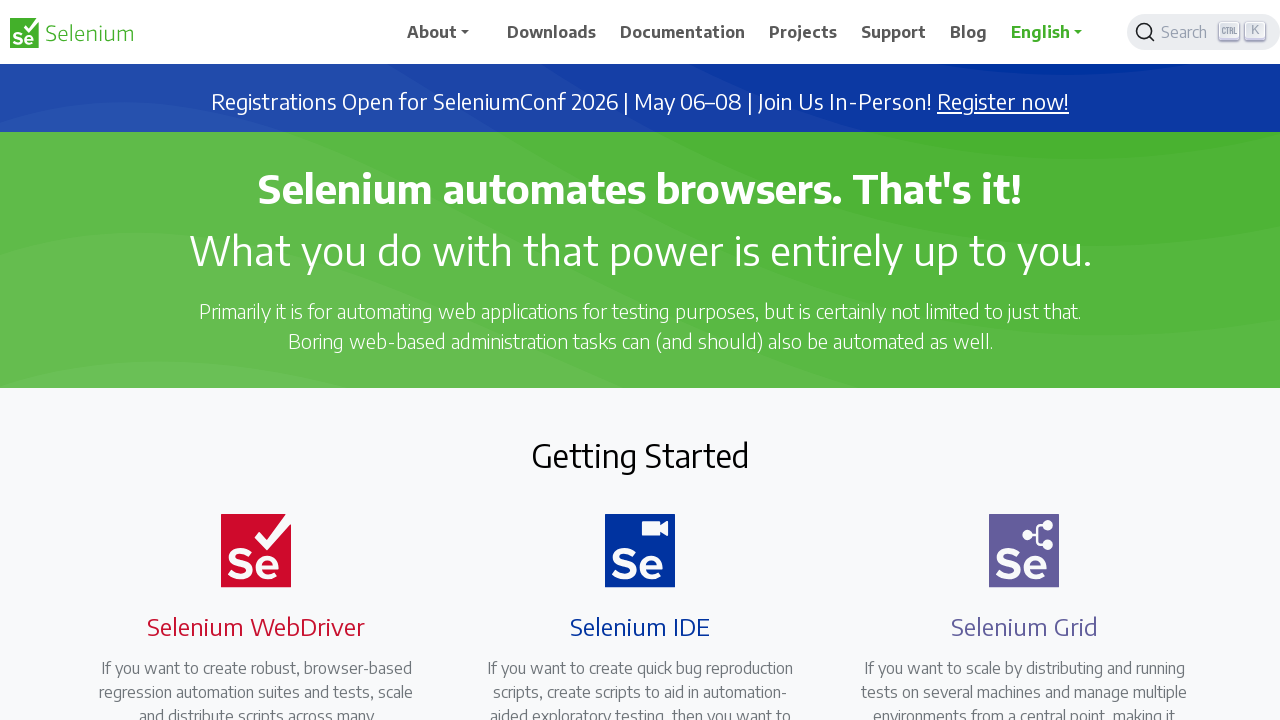

Pressed Ctrl+P to open print dialog
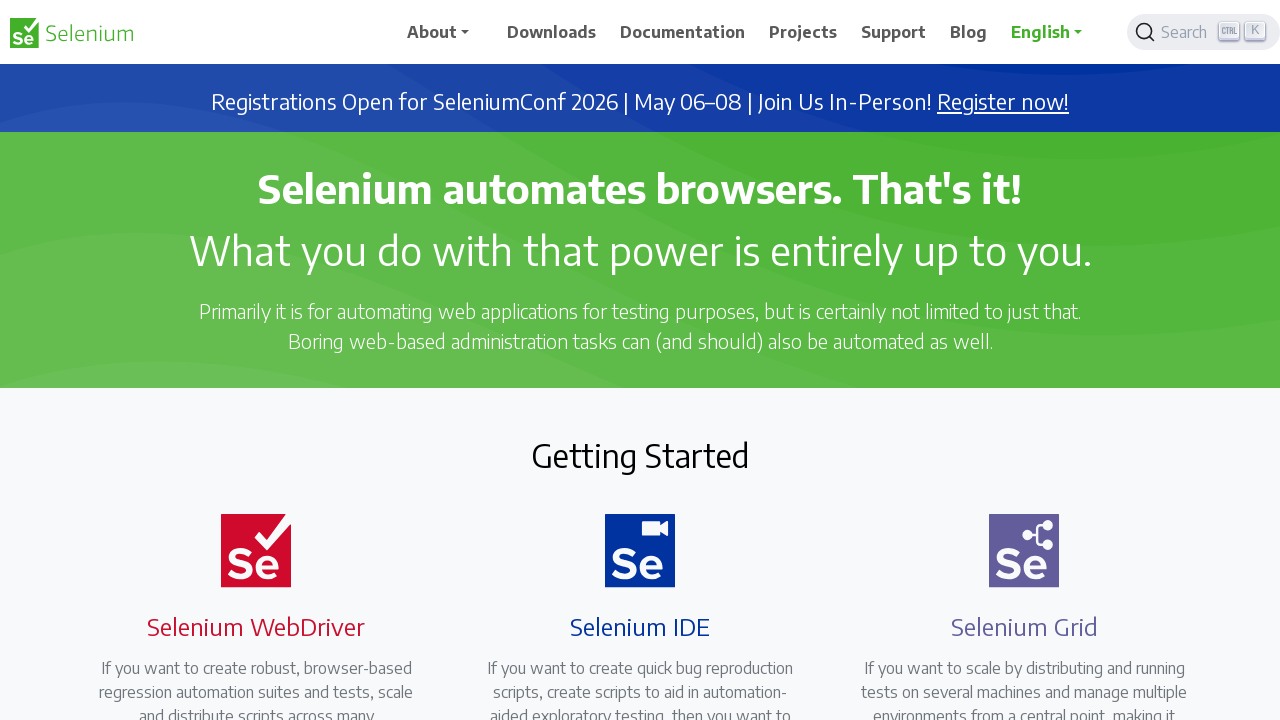

Waited 2 seconds for print dialog to open
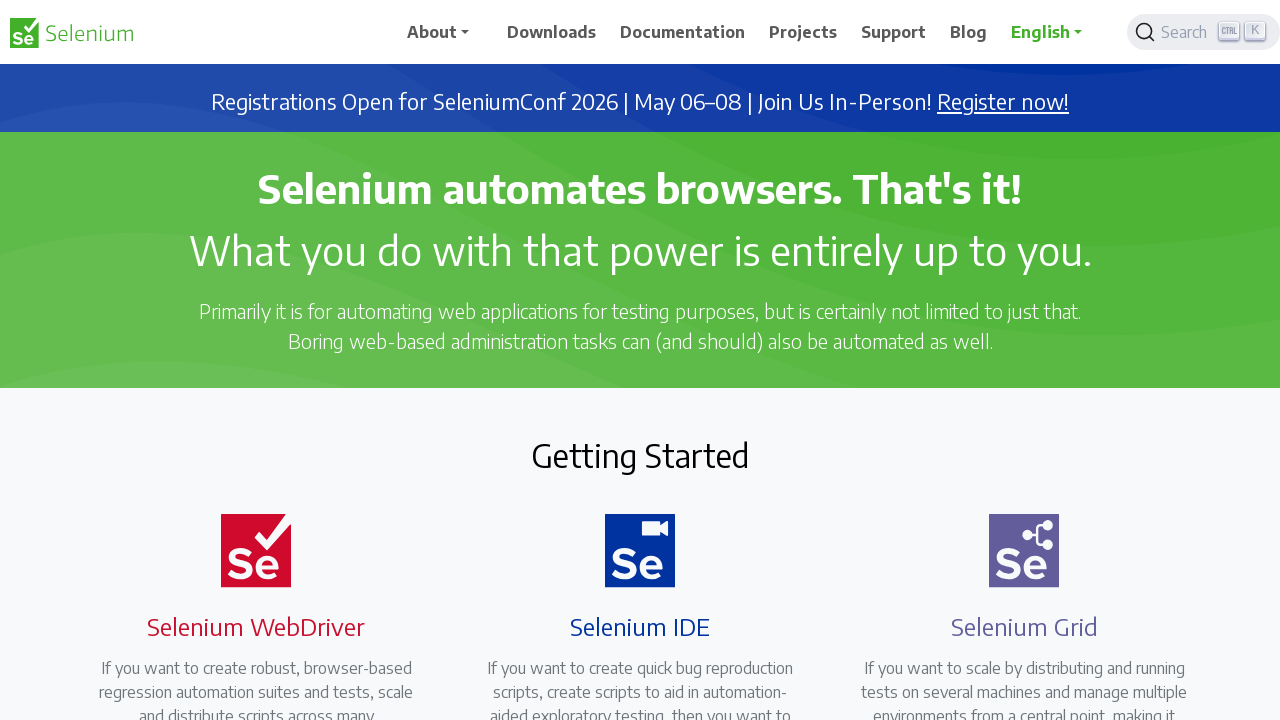

Pressed Tab to navigate through print dialog (press 1 of 6)
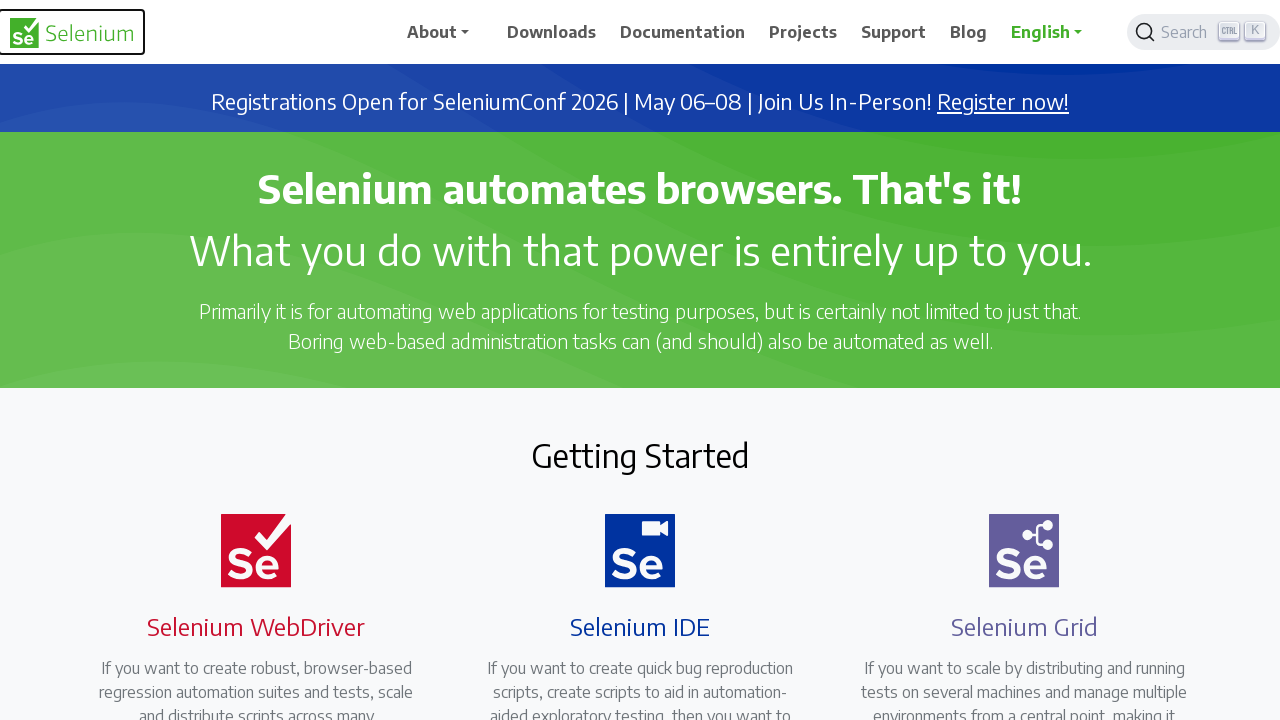

Pressed Tab to navigate through print dialog (press 2 of 6)
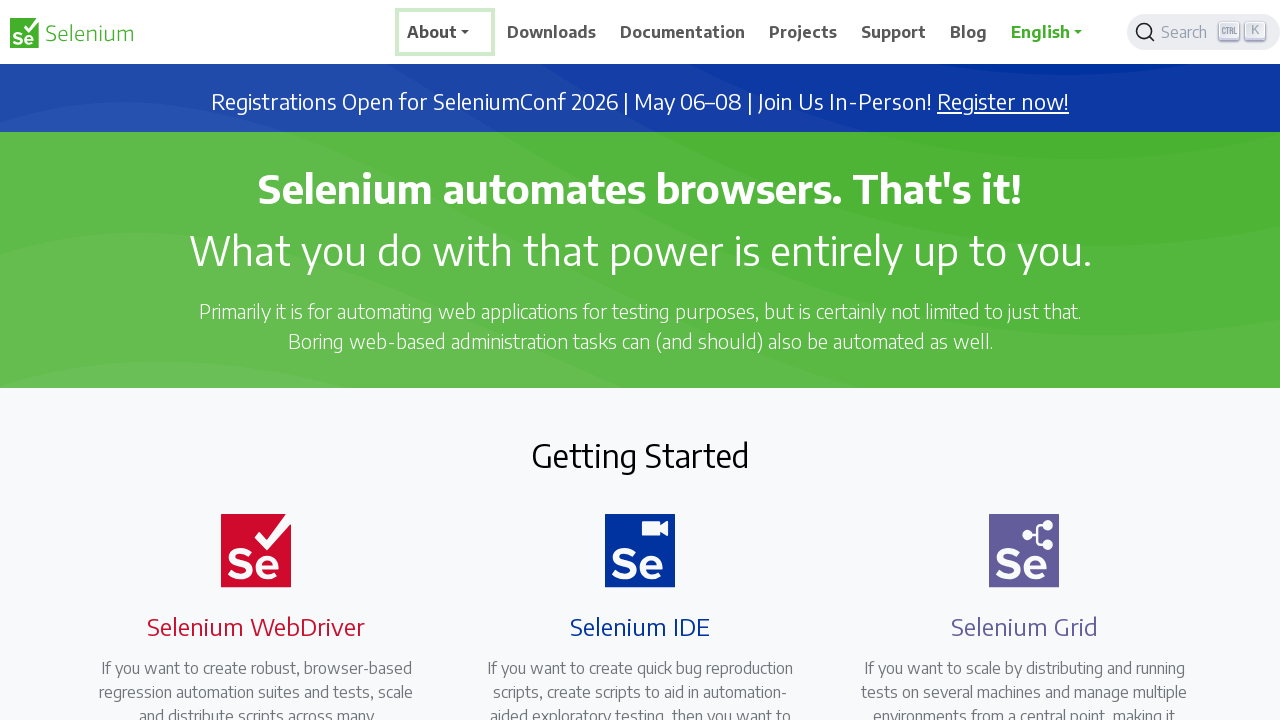

Pressed Tab to navigate through print dialog (press 3 of 6)
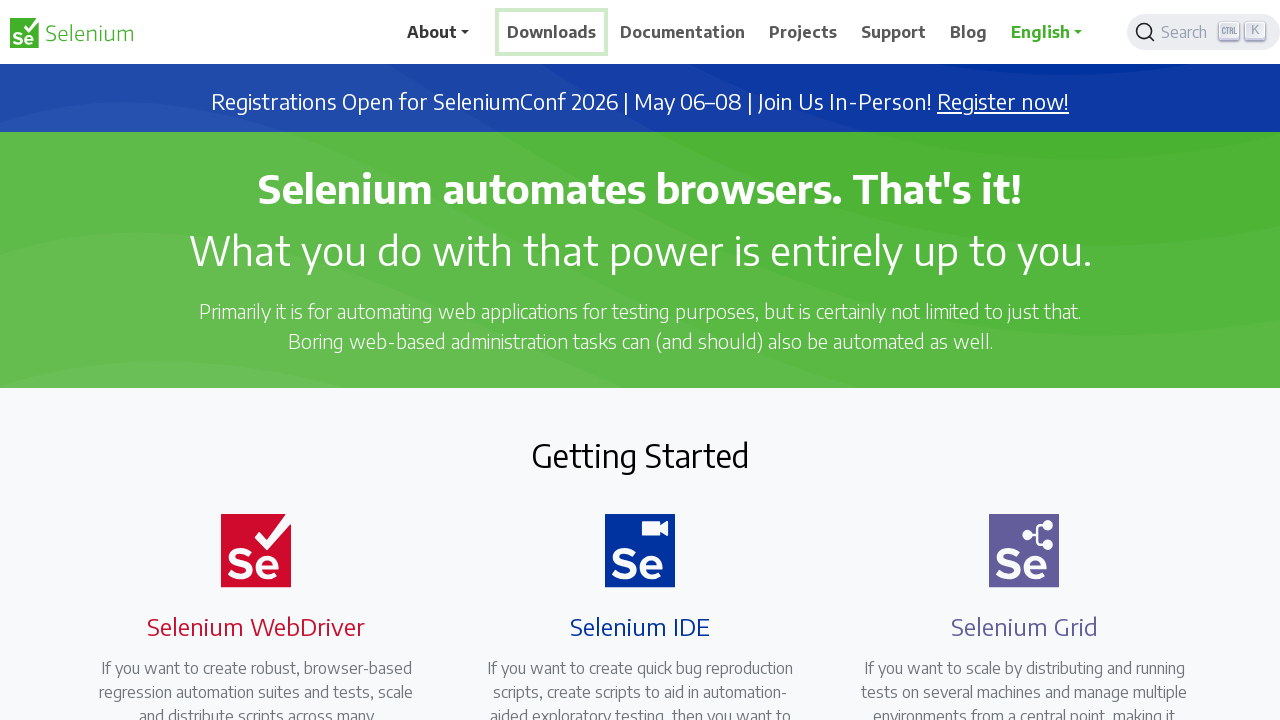

Pressed Tab to navigate through print dialog (press 4 of 6)
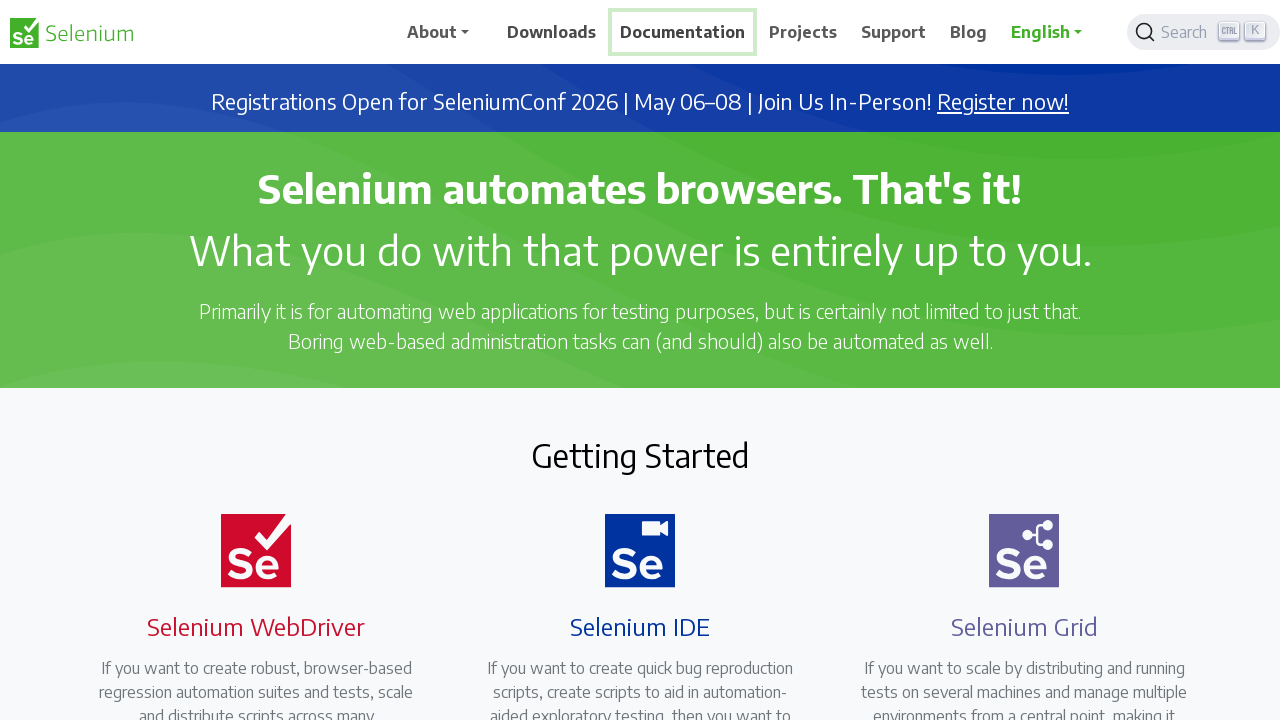

Pressed Tab to navigate through print dialog (press 5 of 6)
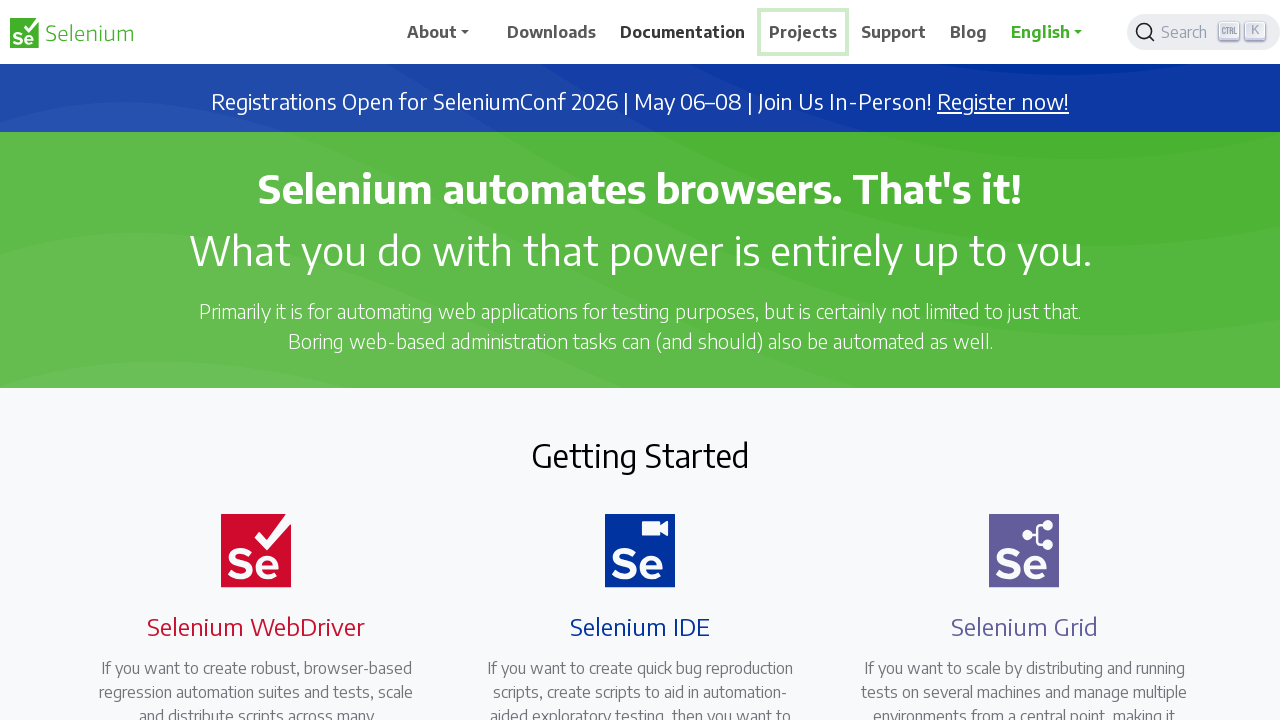

Pressed Tab to navigate through print dialog (press 6 of 6)
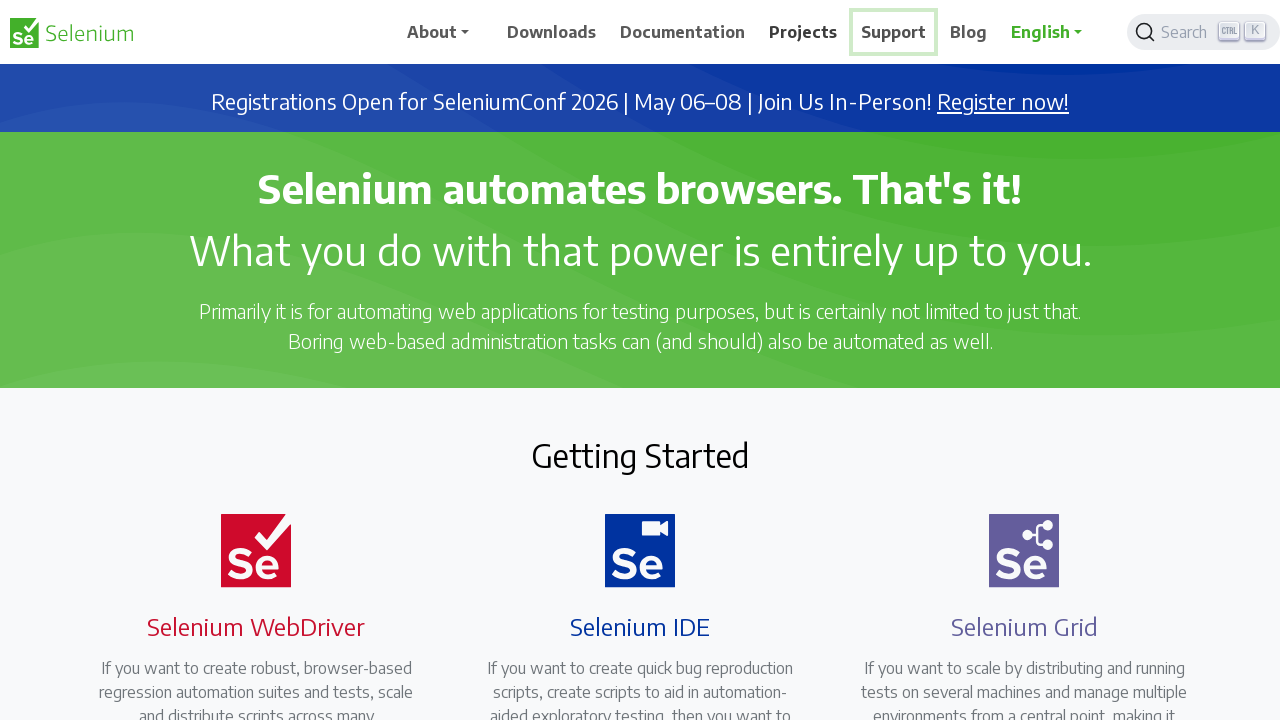

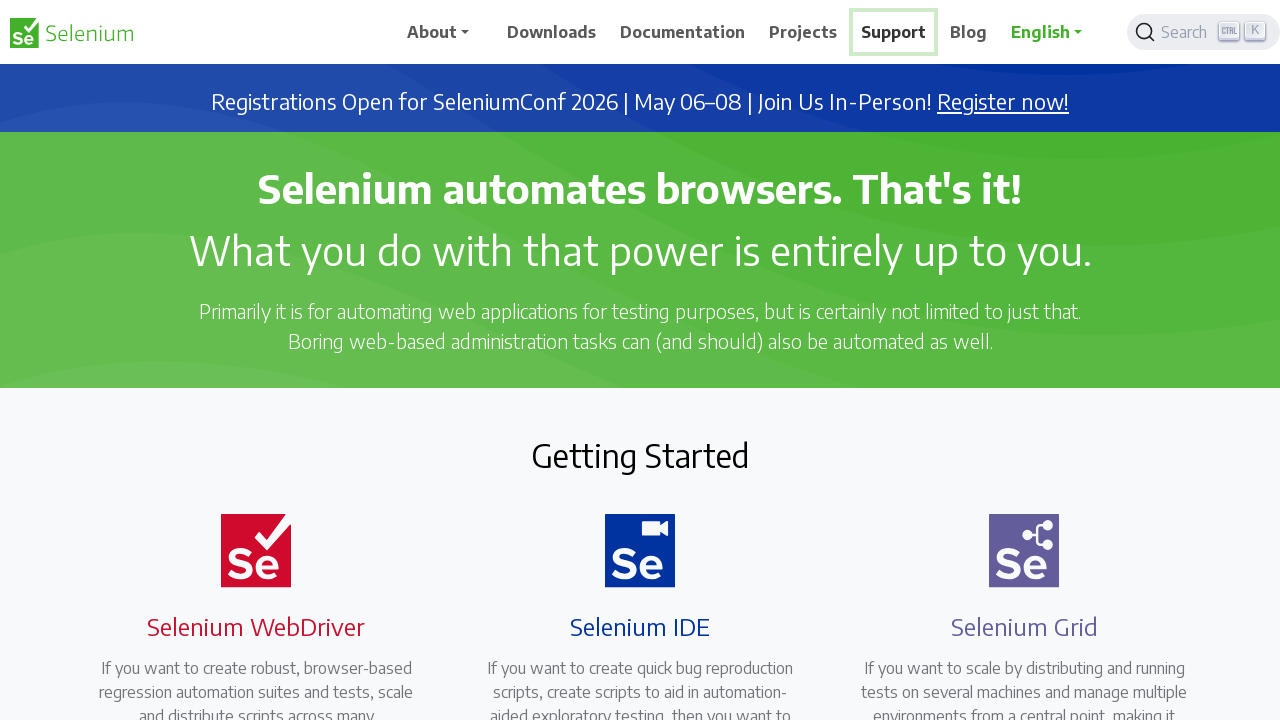